Tests double-click functionality on a button and verifies the result message

Starting URL: https://demoqa.com/buttons

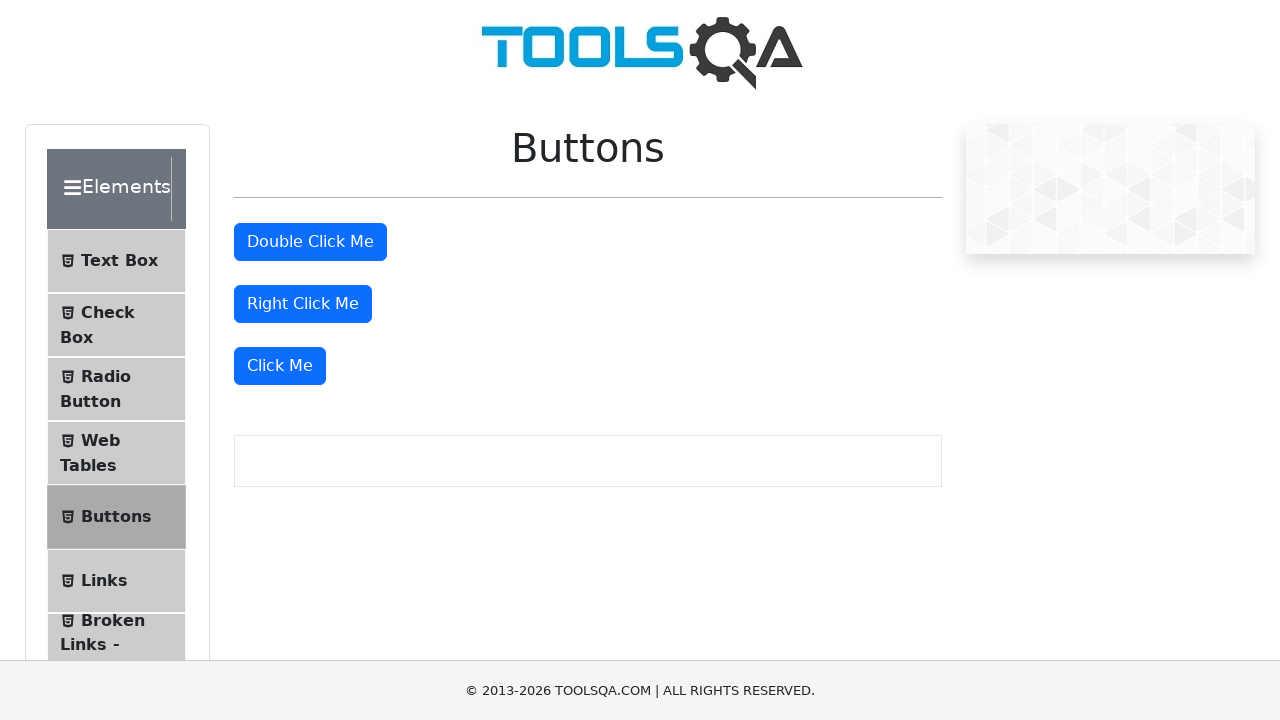

Double-clicked the button element at (310, 242) on #doubleClickBtn
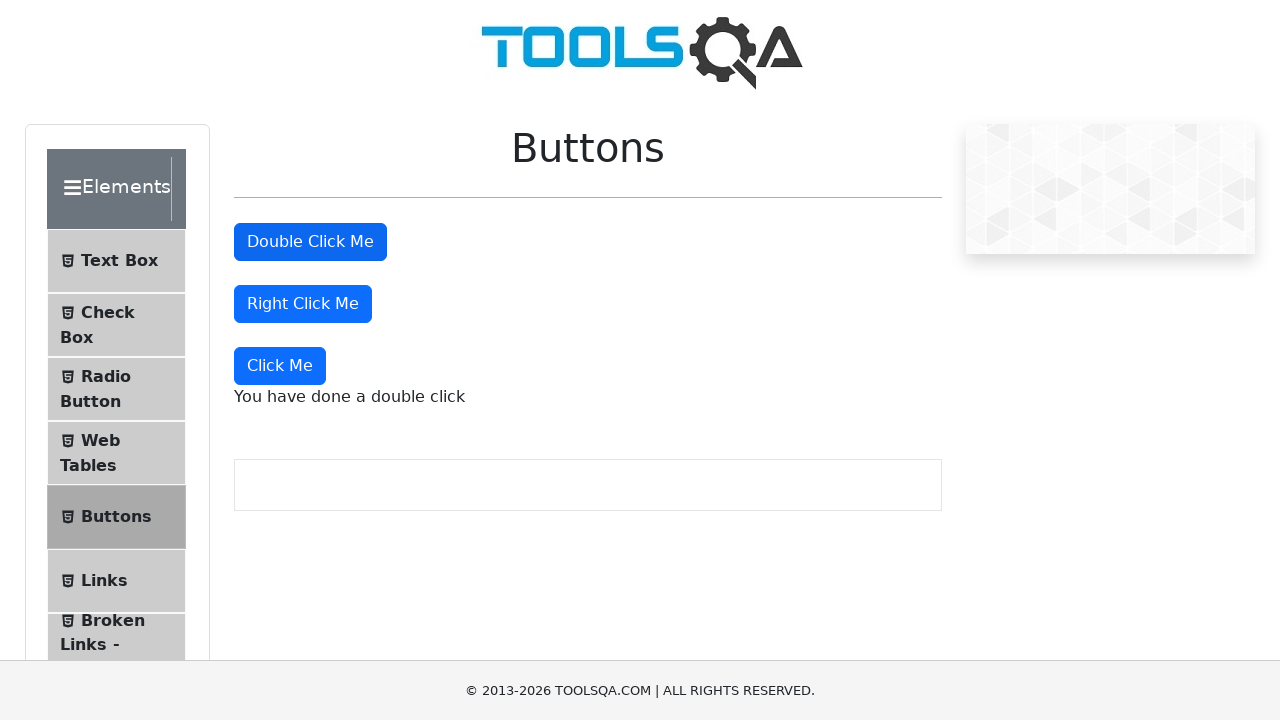

Double-click result message appeared
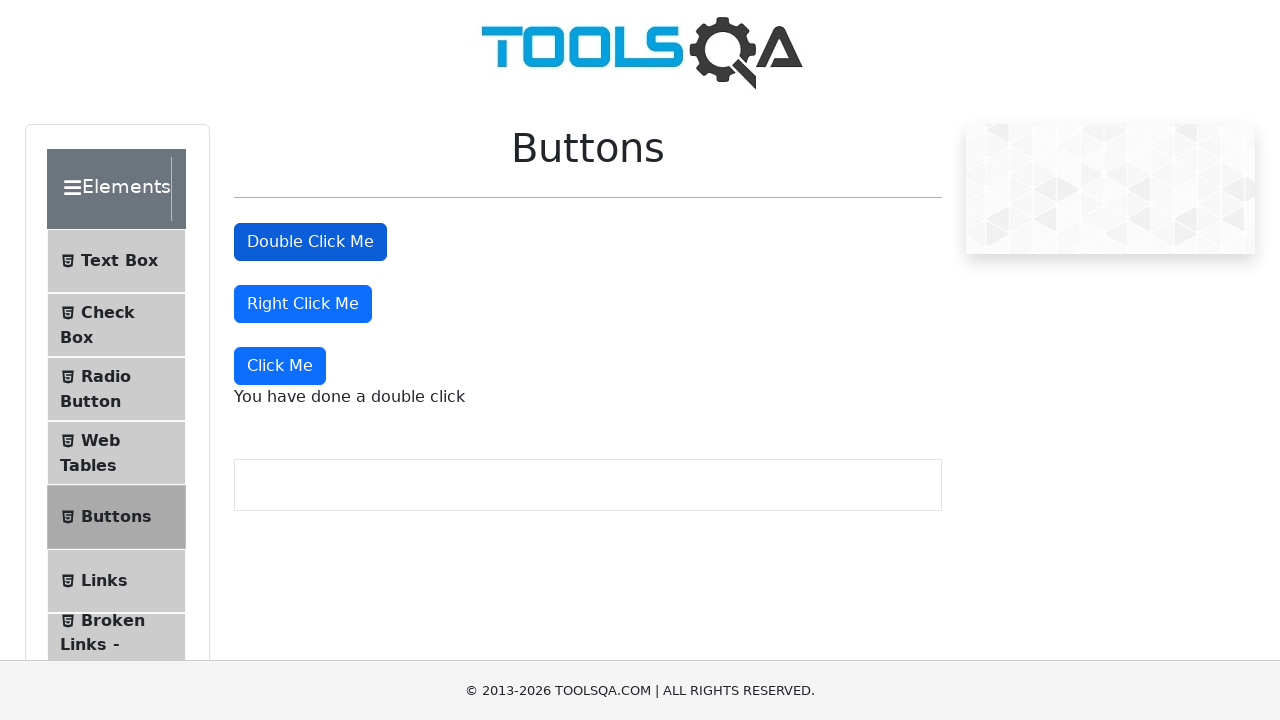

Verified message text is 'You have done a double click'
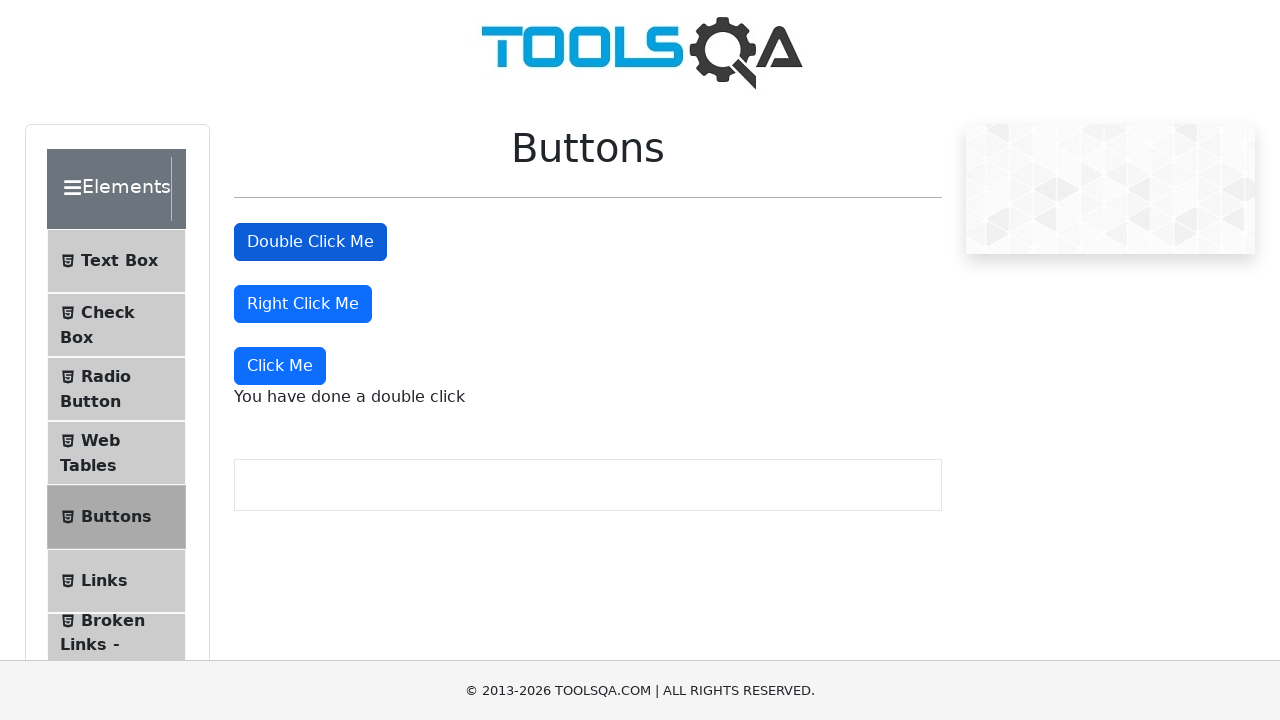

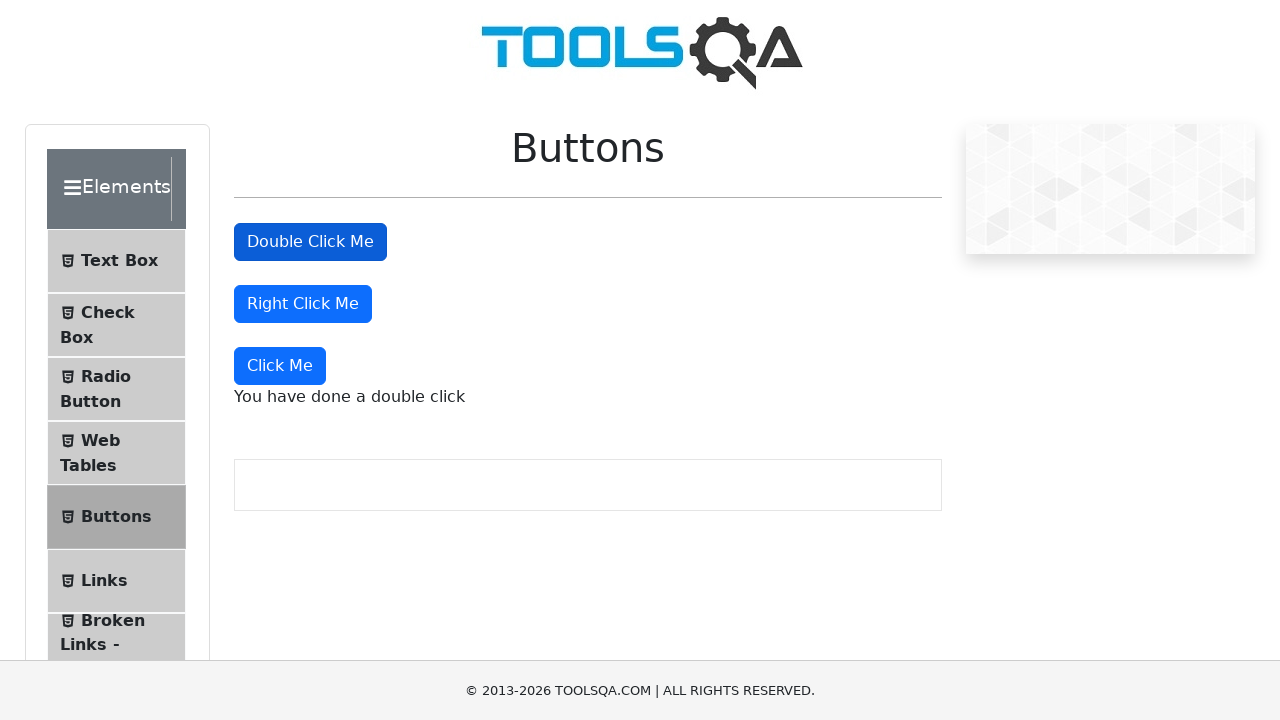